Tests the Practice Form on demoqa.com by filling out personal information fields (name, email, mobile, gender, hobbies, subjects, state, city), uploading a picture, submitting the form, and verifying the submitted data in the confirmation table.

Starting URL: https://demoqa.com/

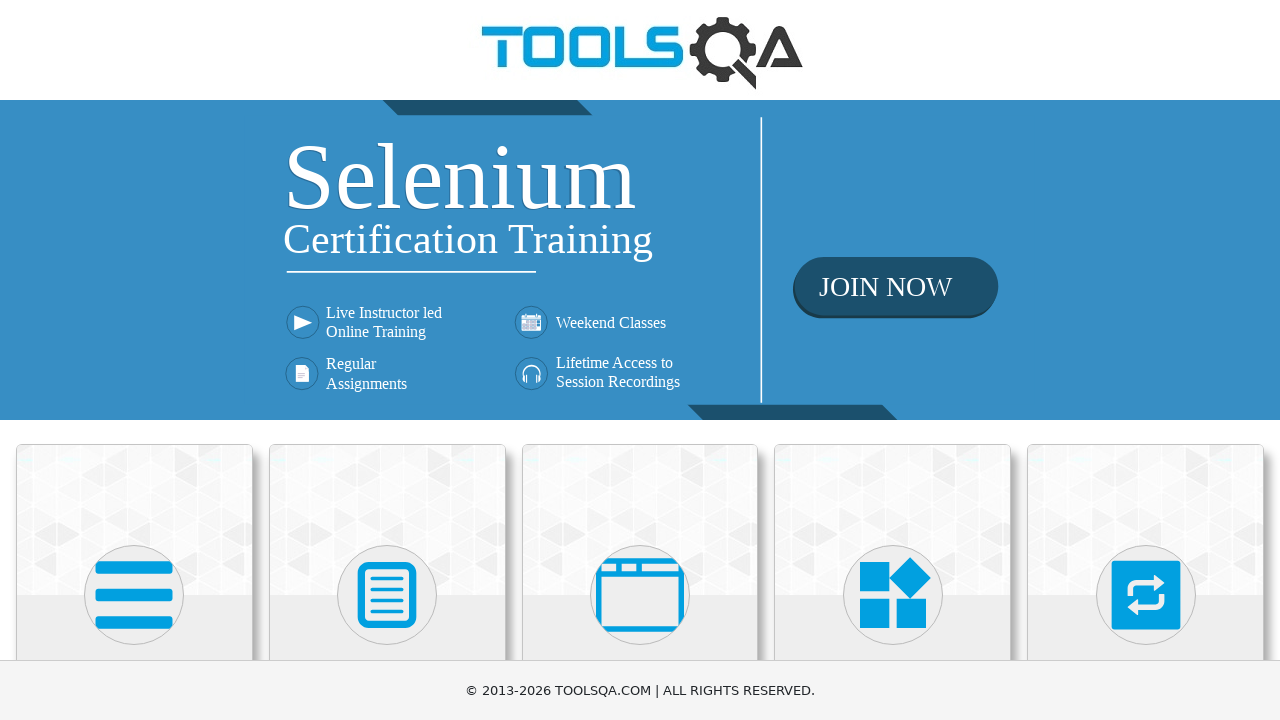

Clicked on Forms menu at (387, 360) on xpath=//h5[text()='Forms']
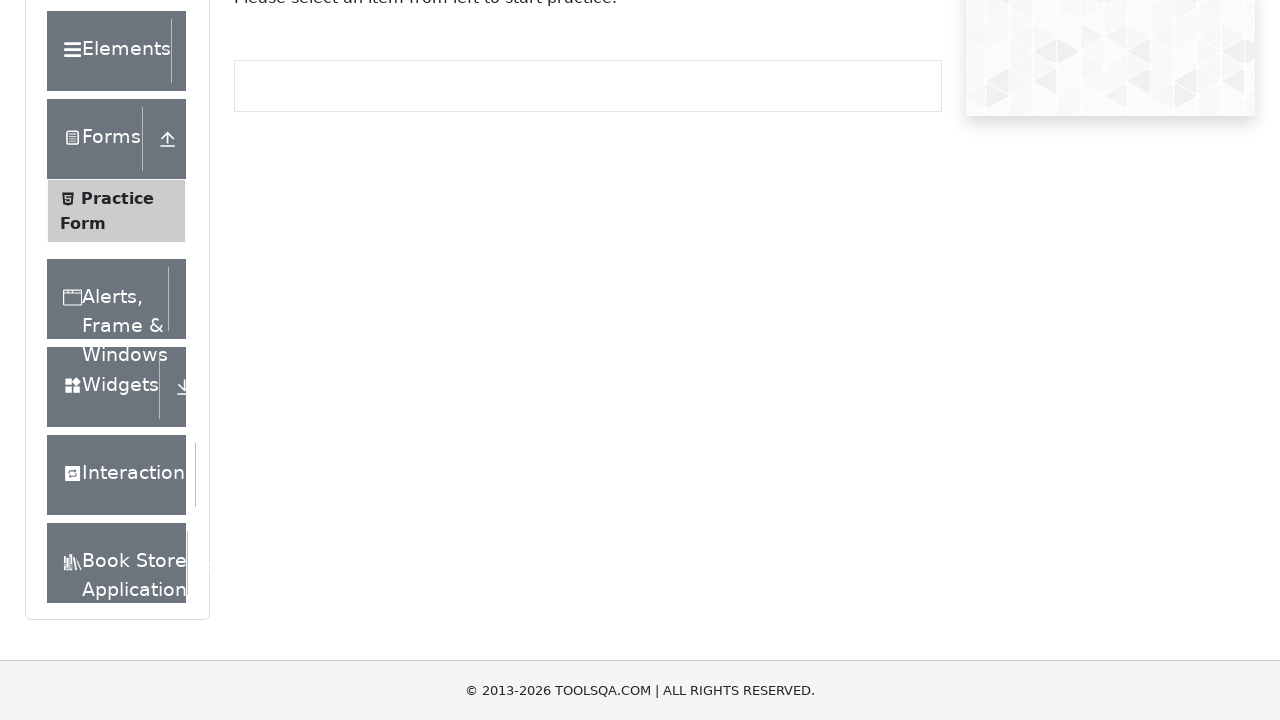

Clicked on Practice Form submenu at (117, 336) on xpath=//span[@class='text' and text()='Practice Form']
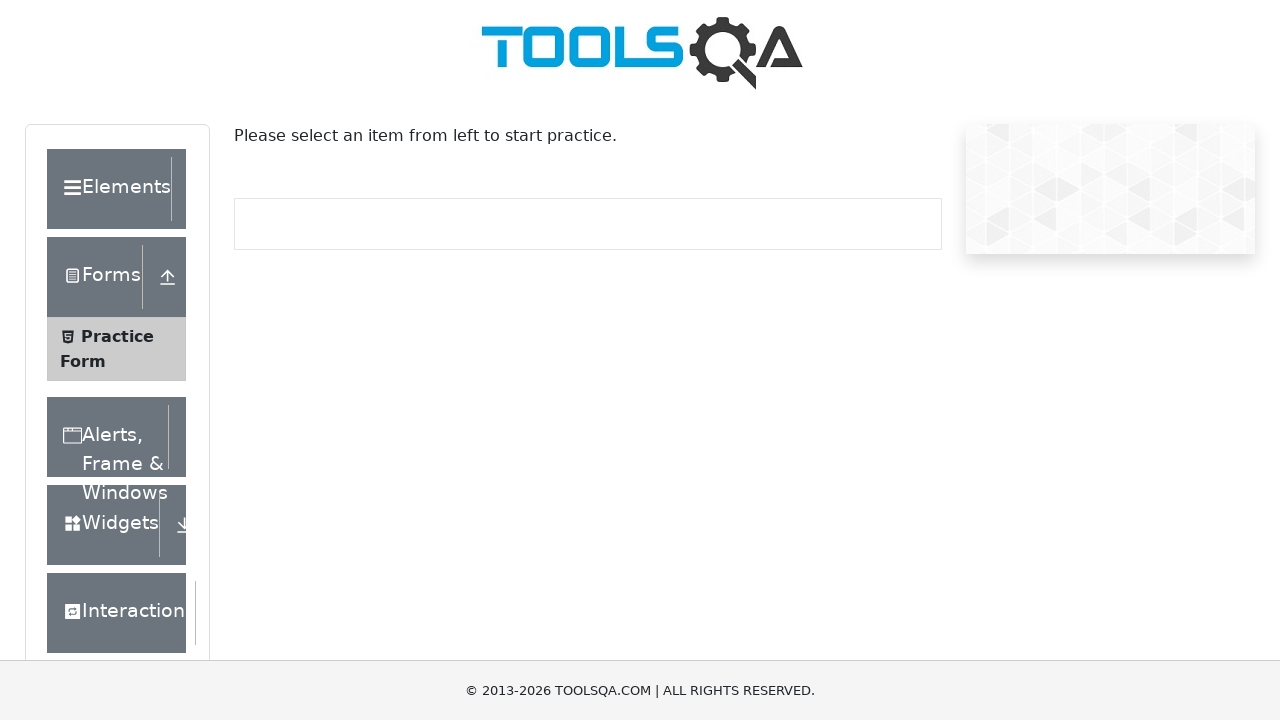

Filled first name field with 'Anca' on #firstName
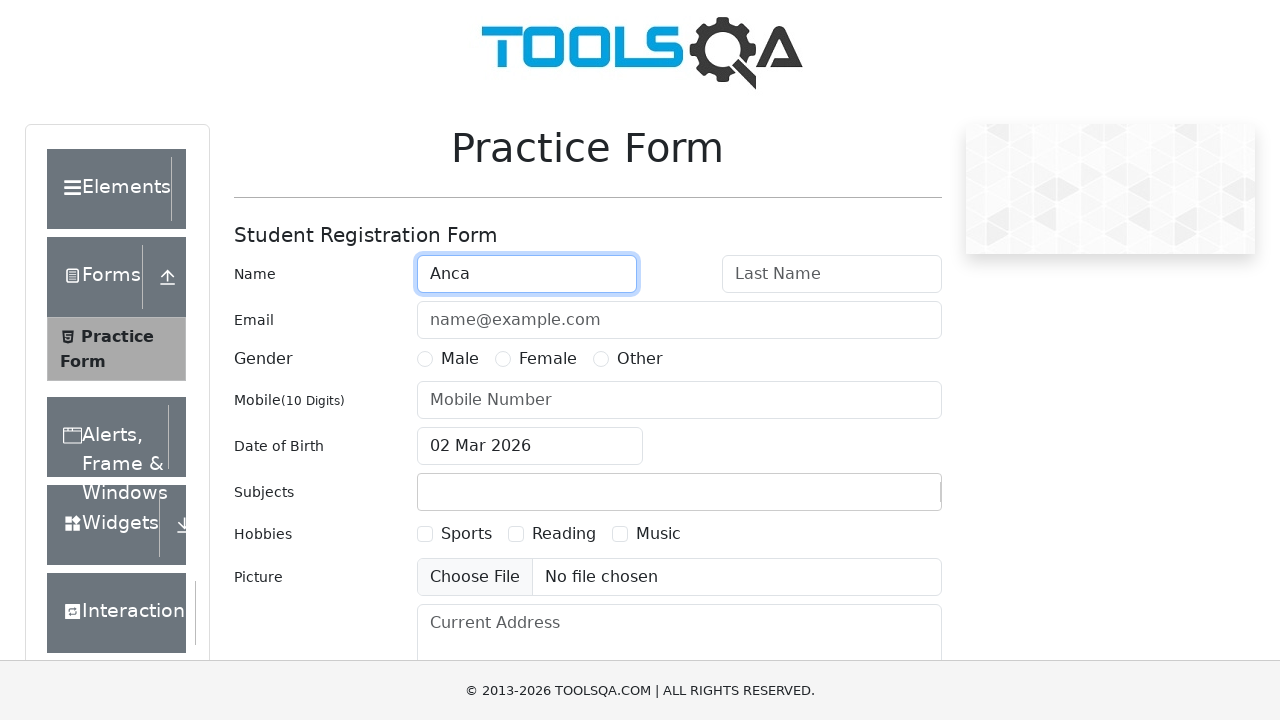

Filled last name field with 'Creta' on #lastName
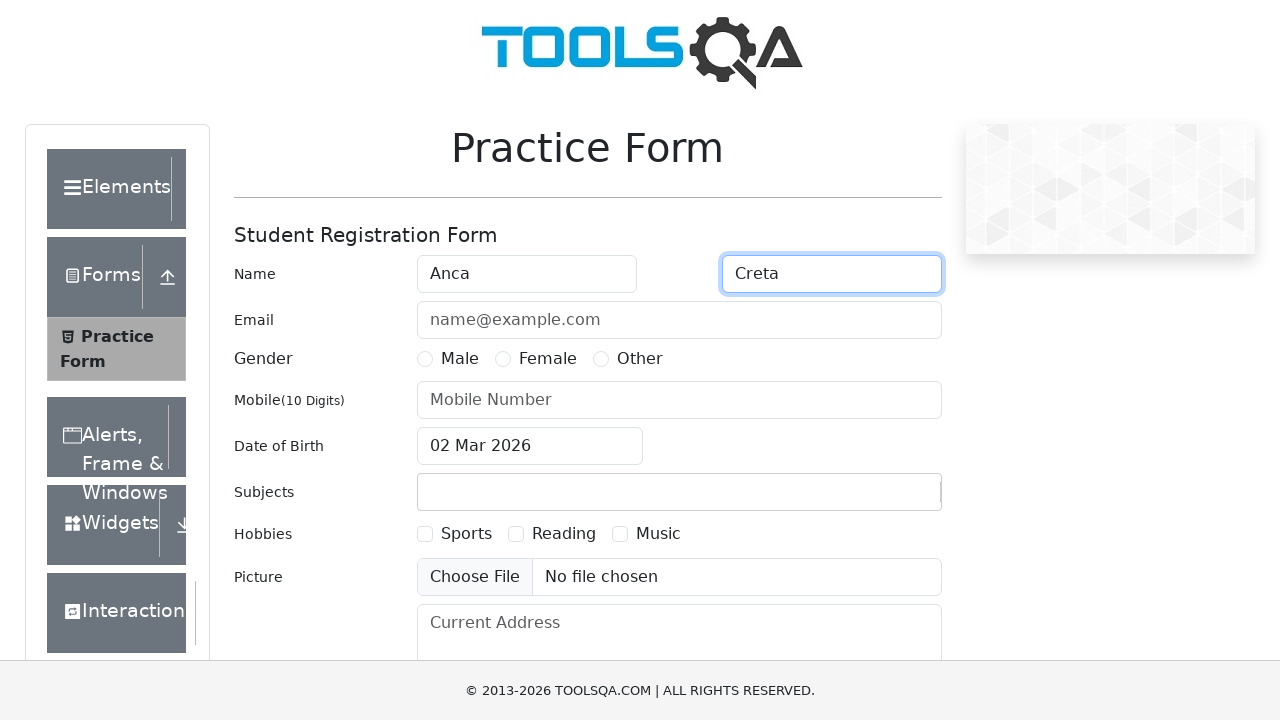

Filled email field with 'anca.creta@yahoo.com' on #userEmail
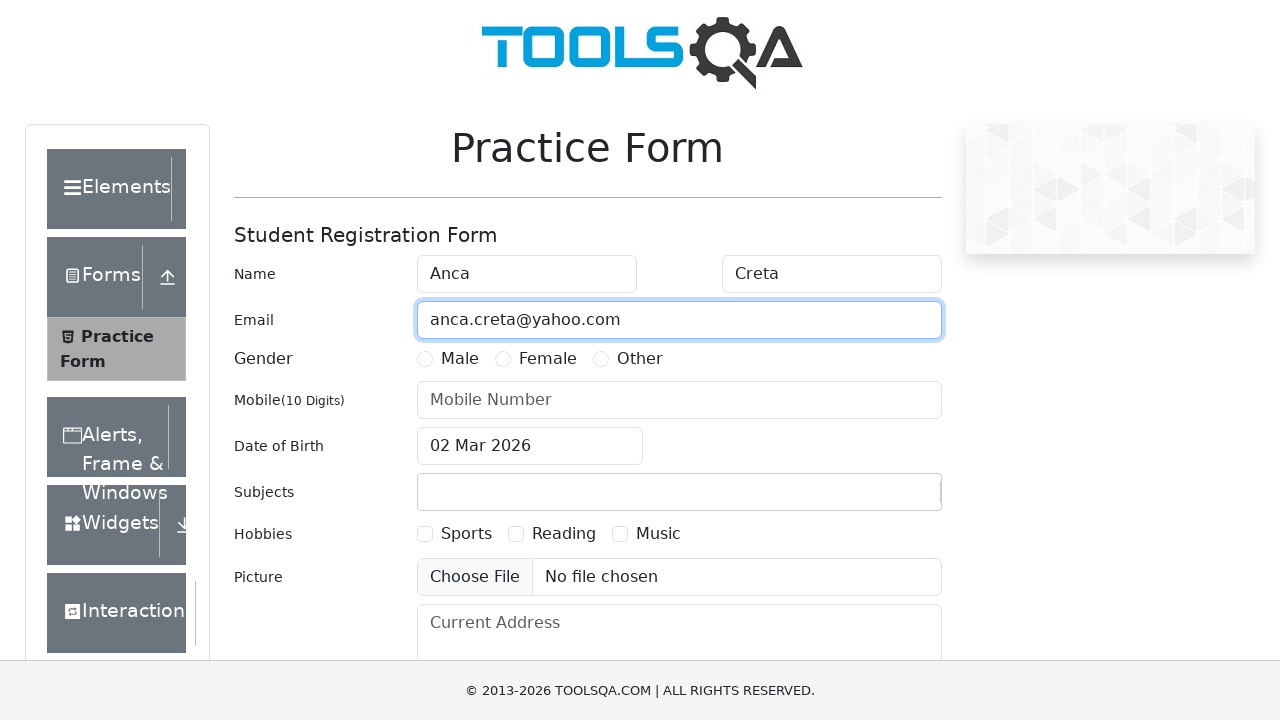

Filled mobile number field with '0748549322' on input[placeholder='Mobile Number']
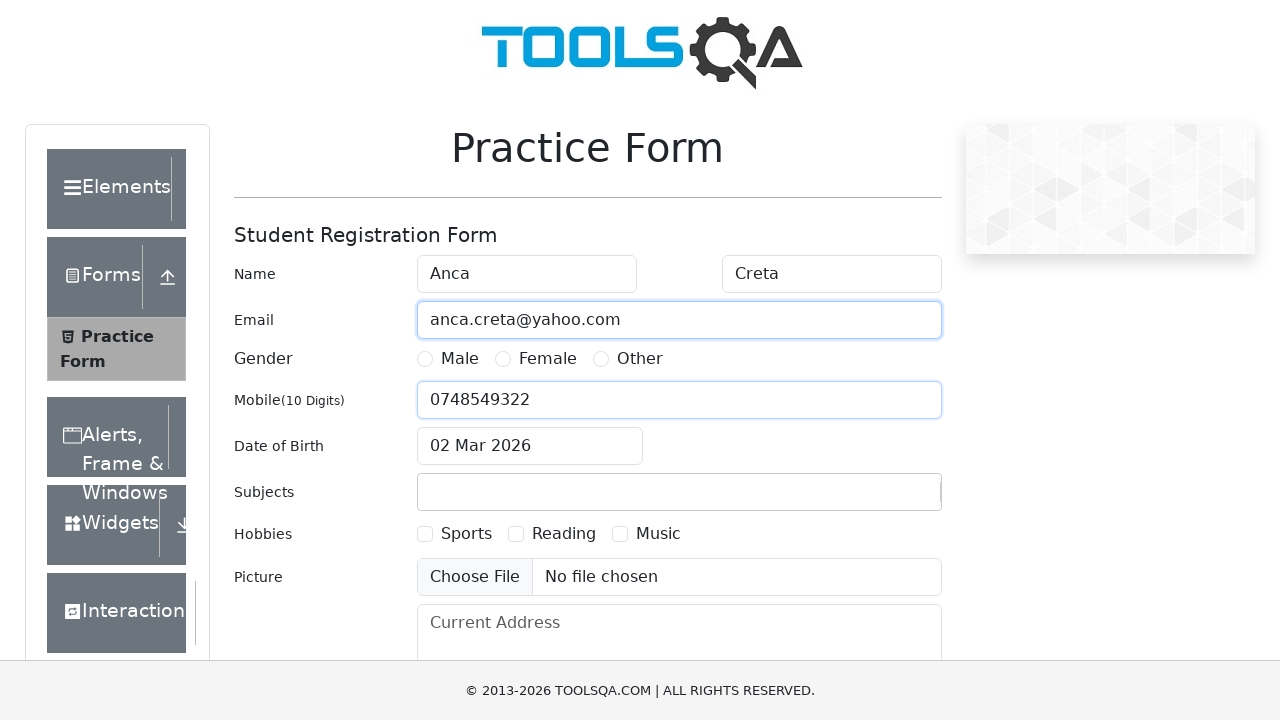

Selected Female gender at (548, 359) on xpath=//label[@for='gender-radio-2']
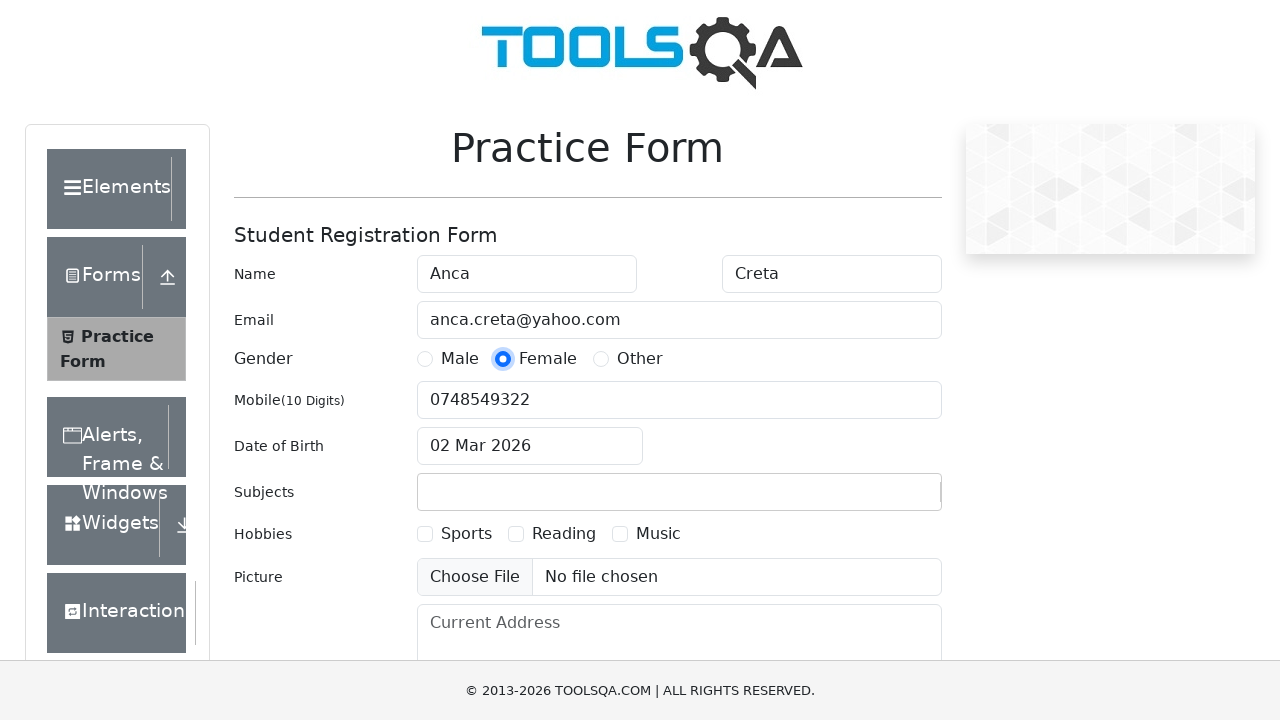

Selected Reading hobby at (564, 534) on xpath=//label[@for='hobbies-checkbox-2']
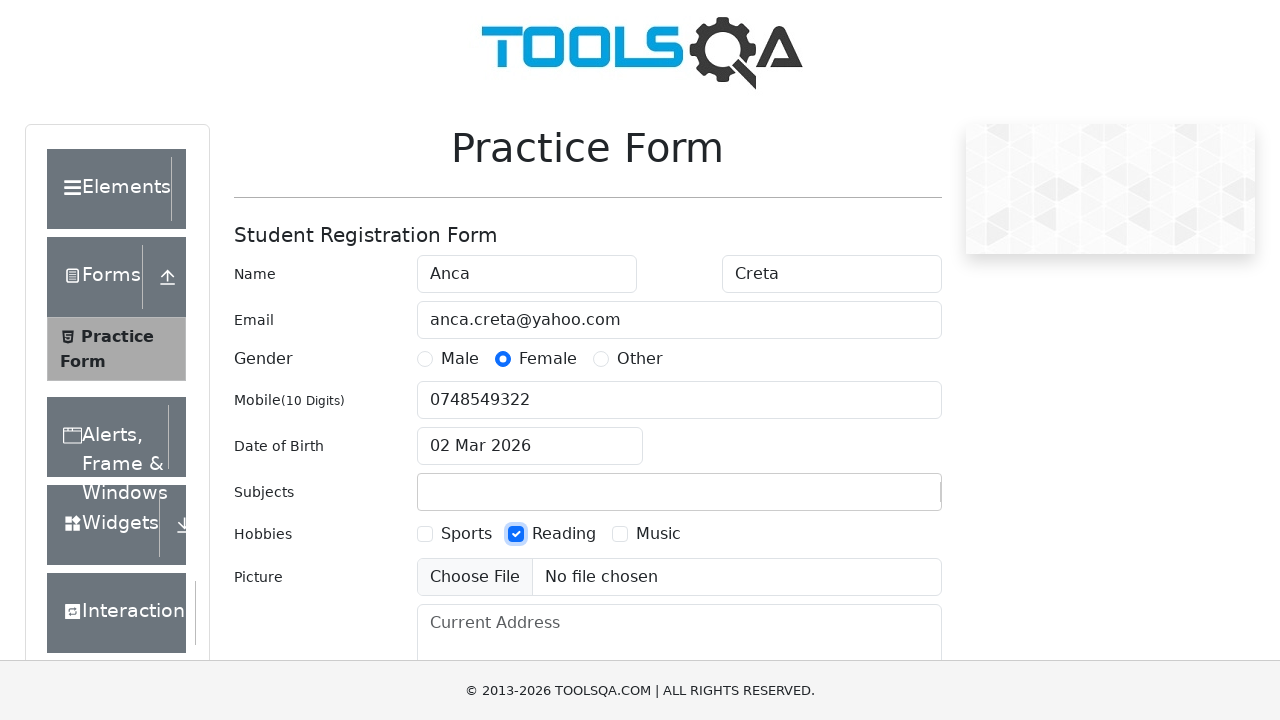

Filled subjects field with 'Social Studies' on #subjectsInput
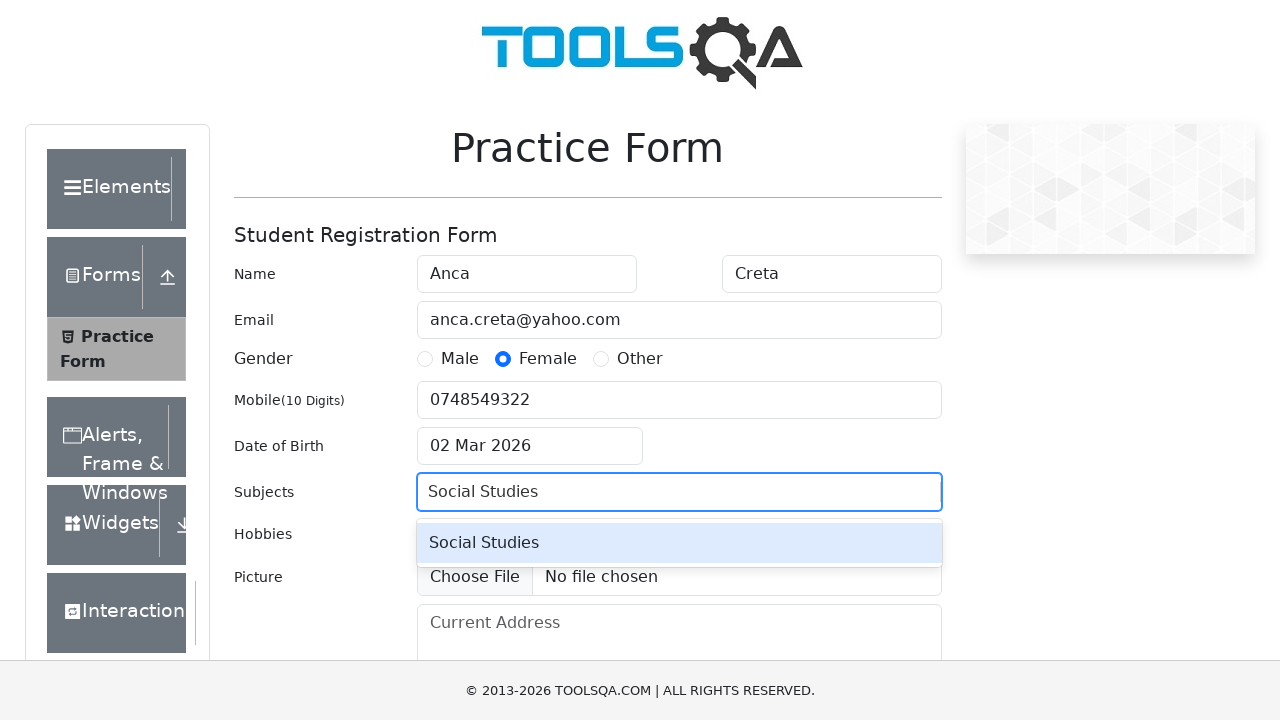

Pressed Enter to confirm subject
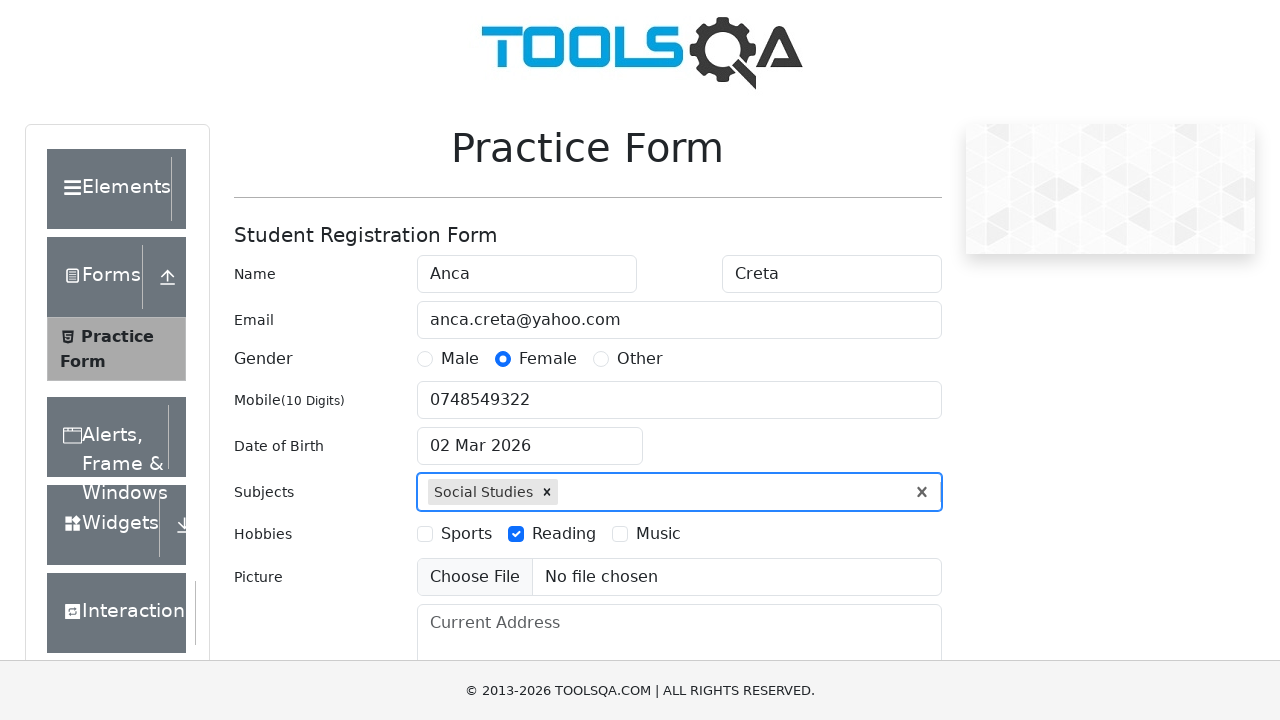

Clicked on state dropdown at (430, 437) on #react-select-3-input
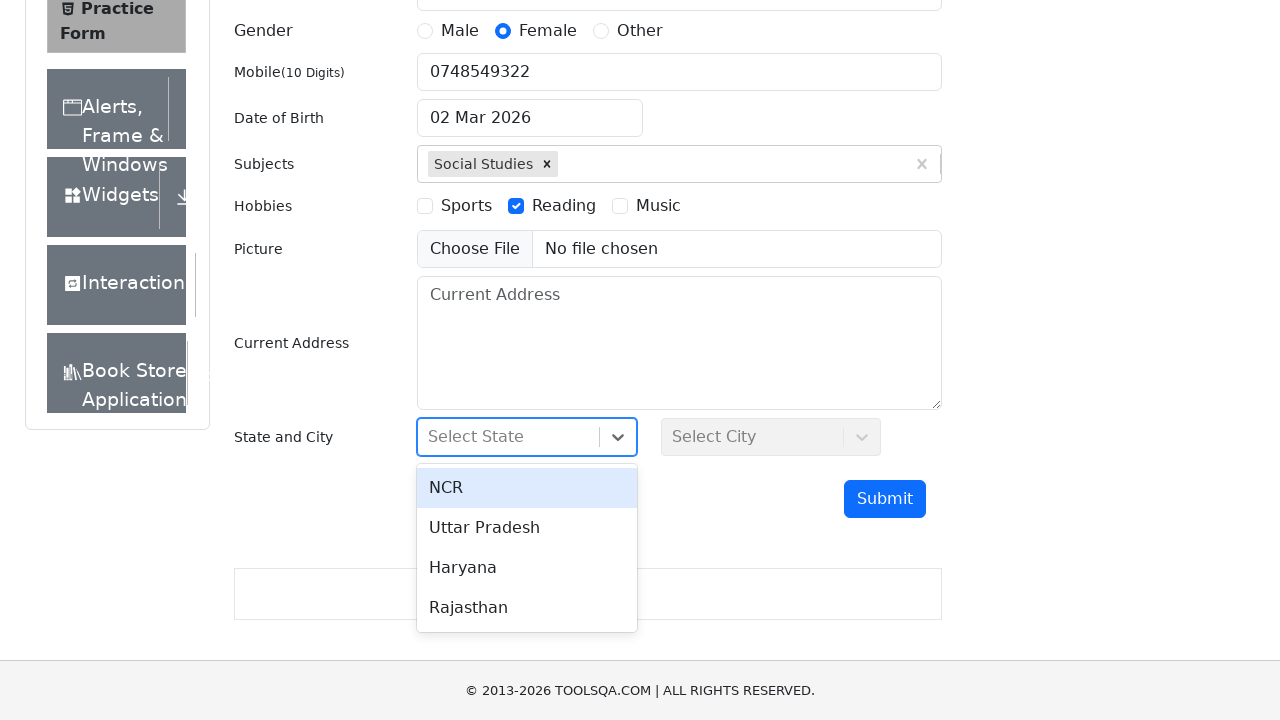

Filled state field with 'NCR' on #react-select-3-input
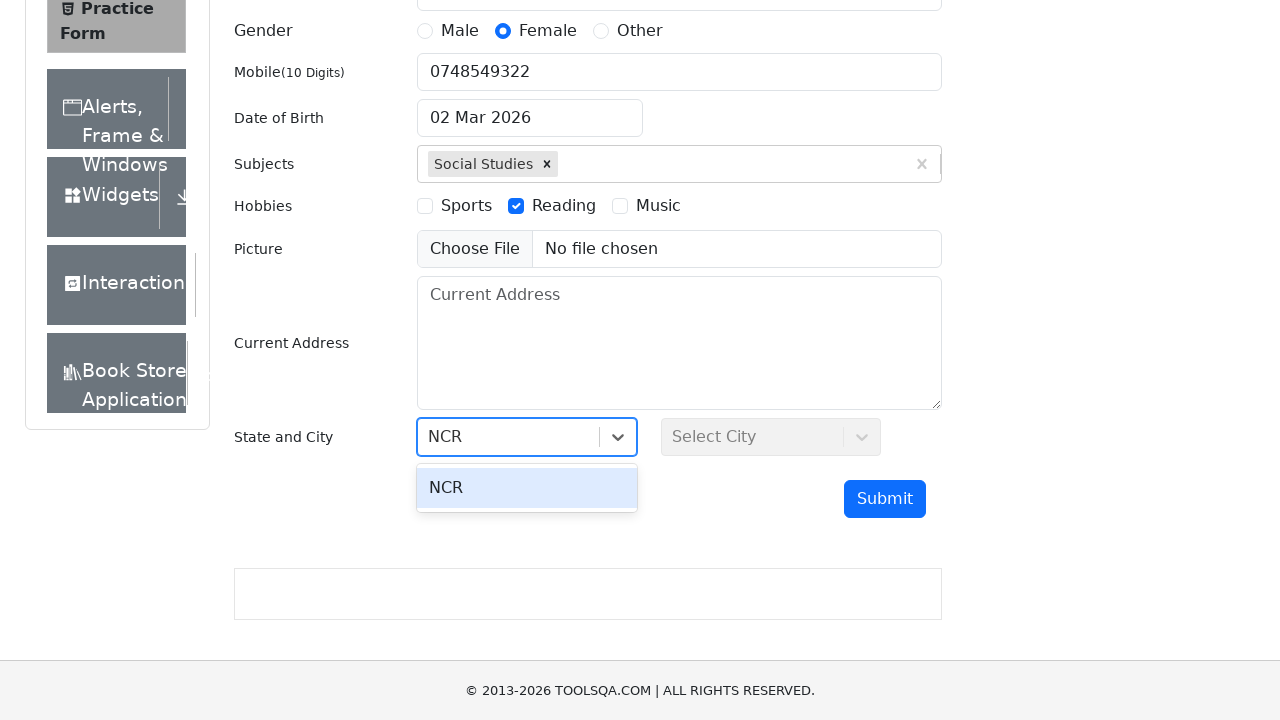

Pressed Enter to confirm state selection
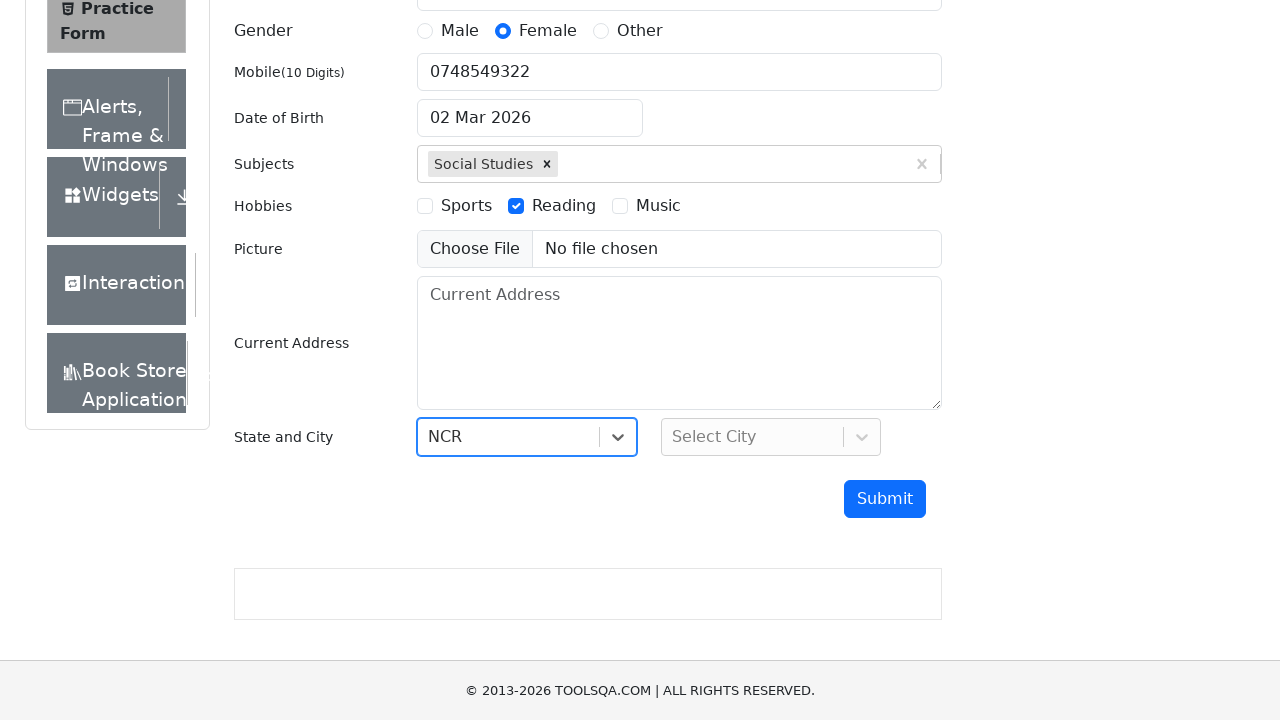

Clicked on city dropdown at (674, 437) on #react-select-4-input
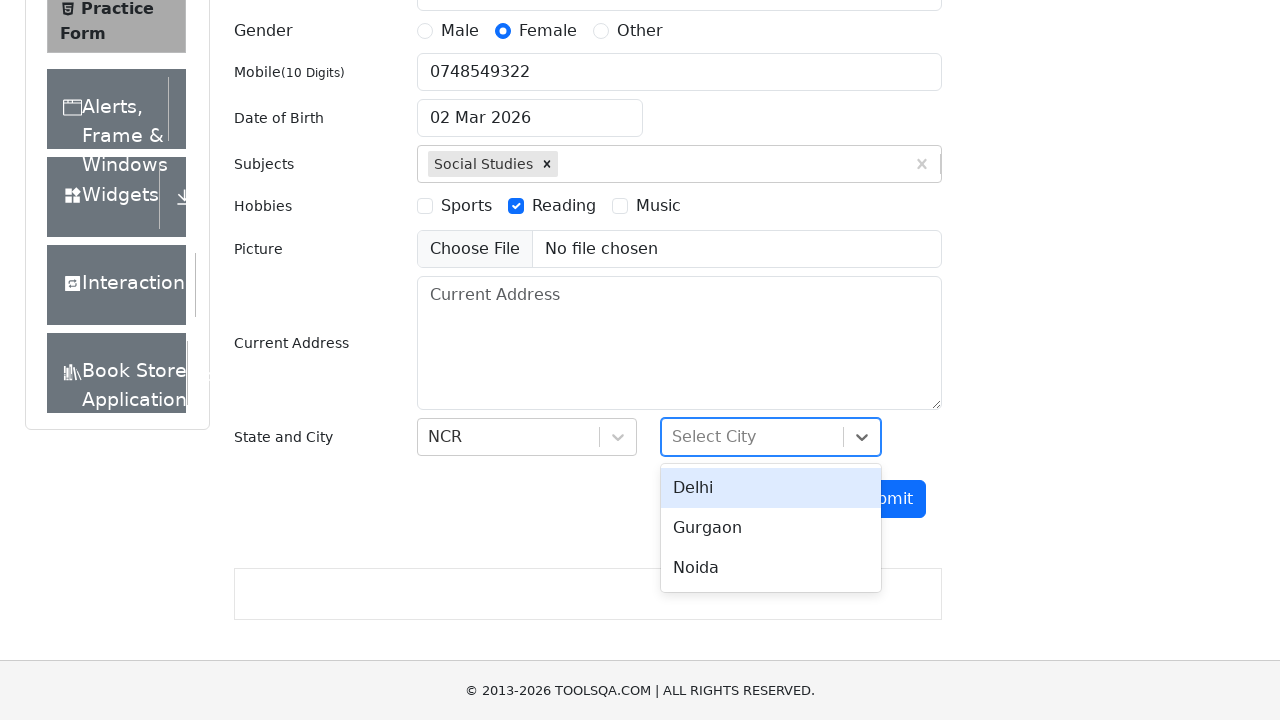

Filled city field with 'Delhi' on #react-select-4-input
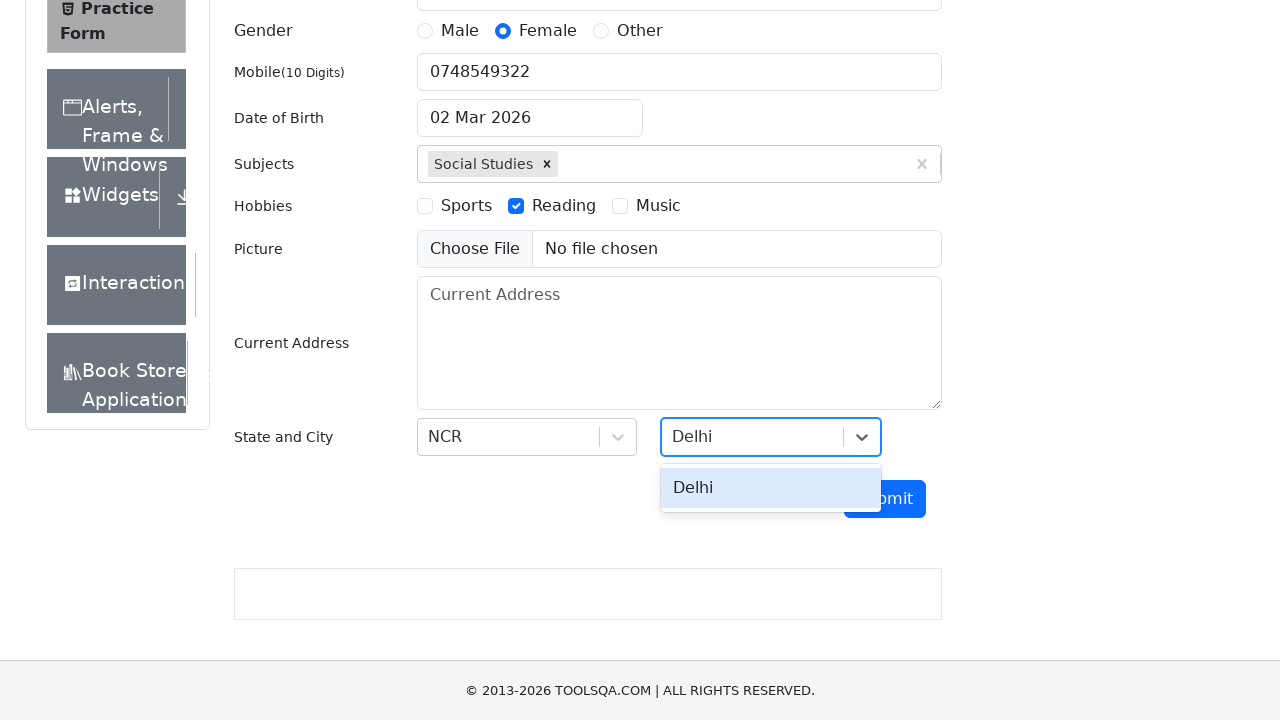

Pressed Enter to confirm city selection
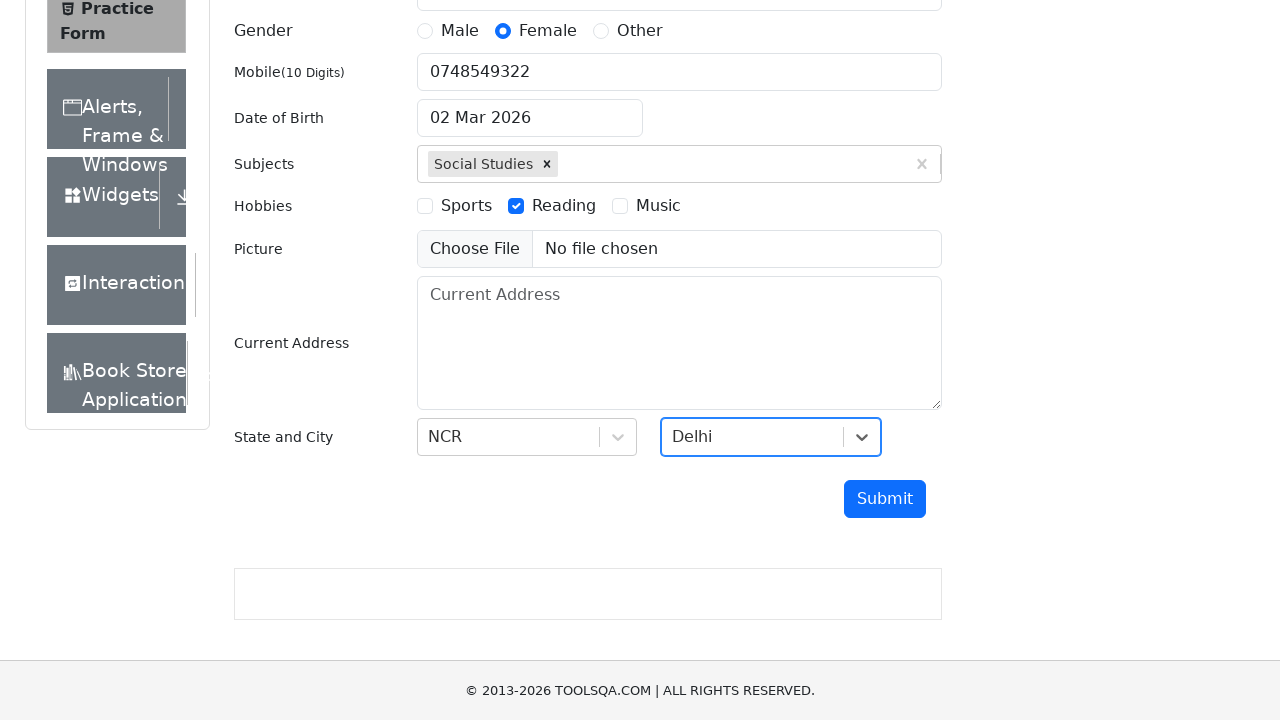

Clicked submit button to submit the form at (885, 499) on #submit
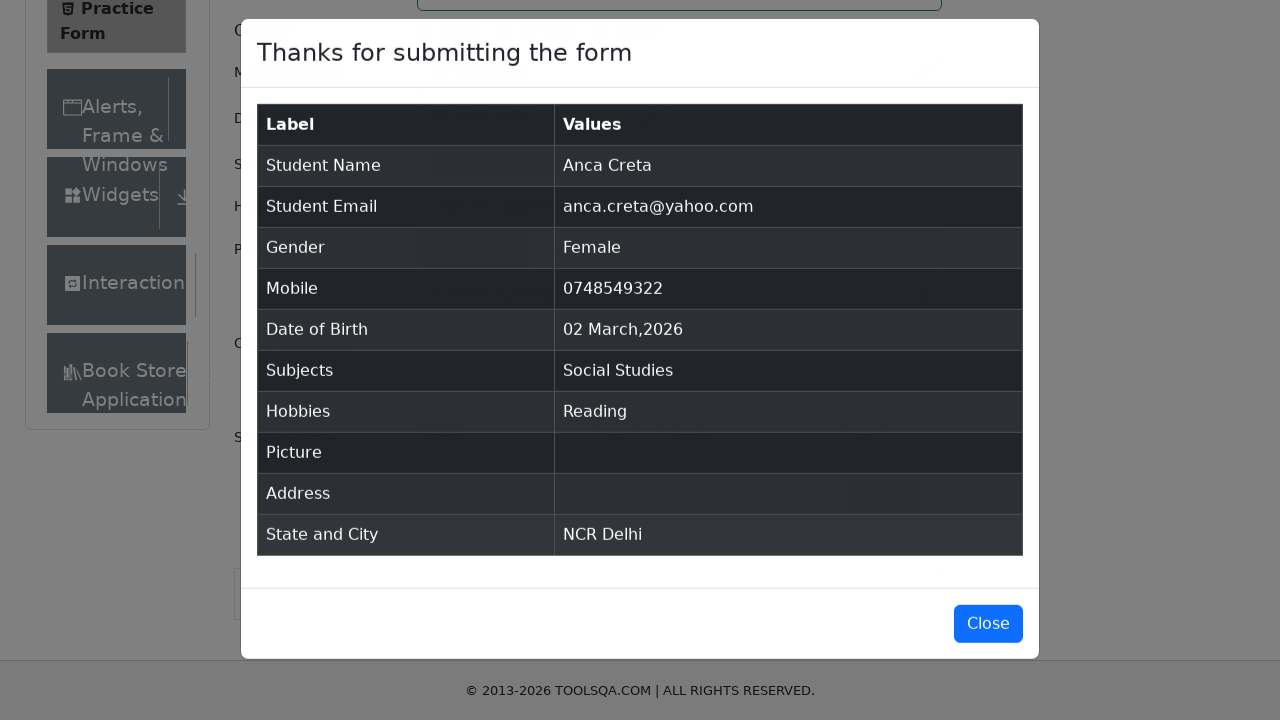

Confirmation table loaded
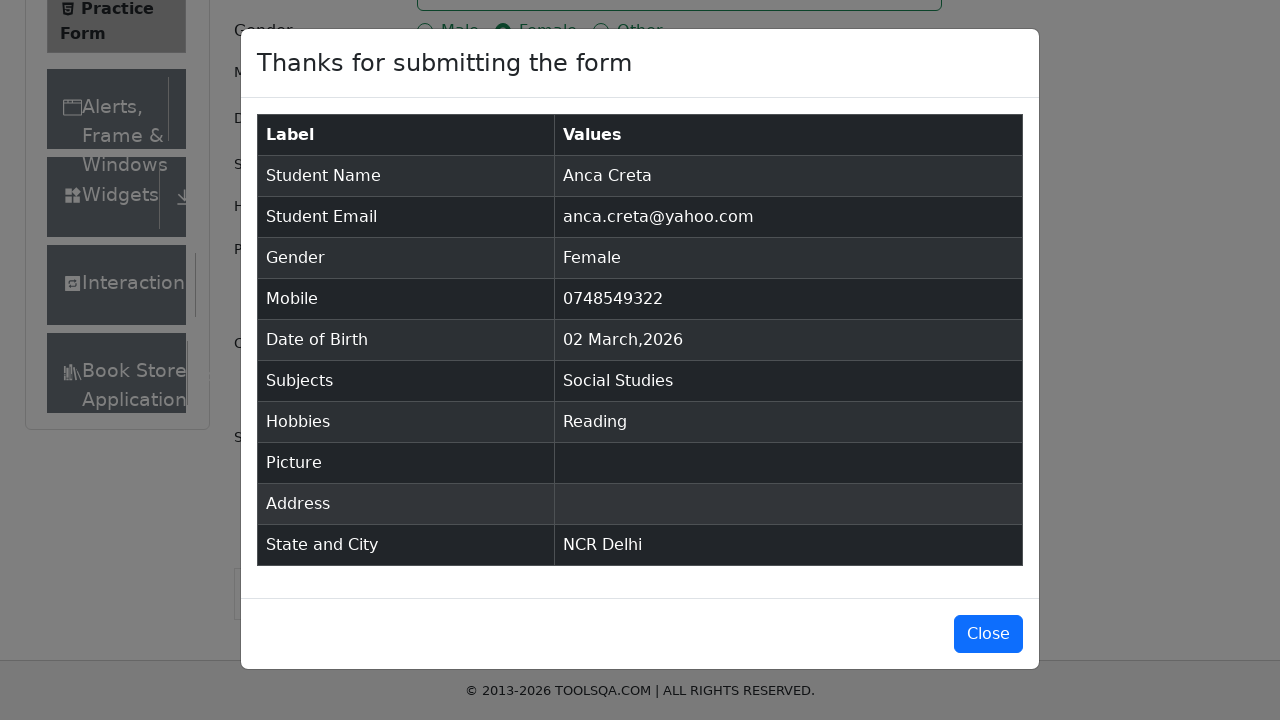

Retrieved student name from confirmation table: 'Anca Creta'
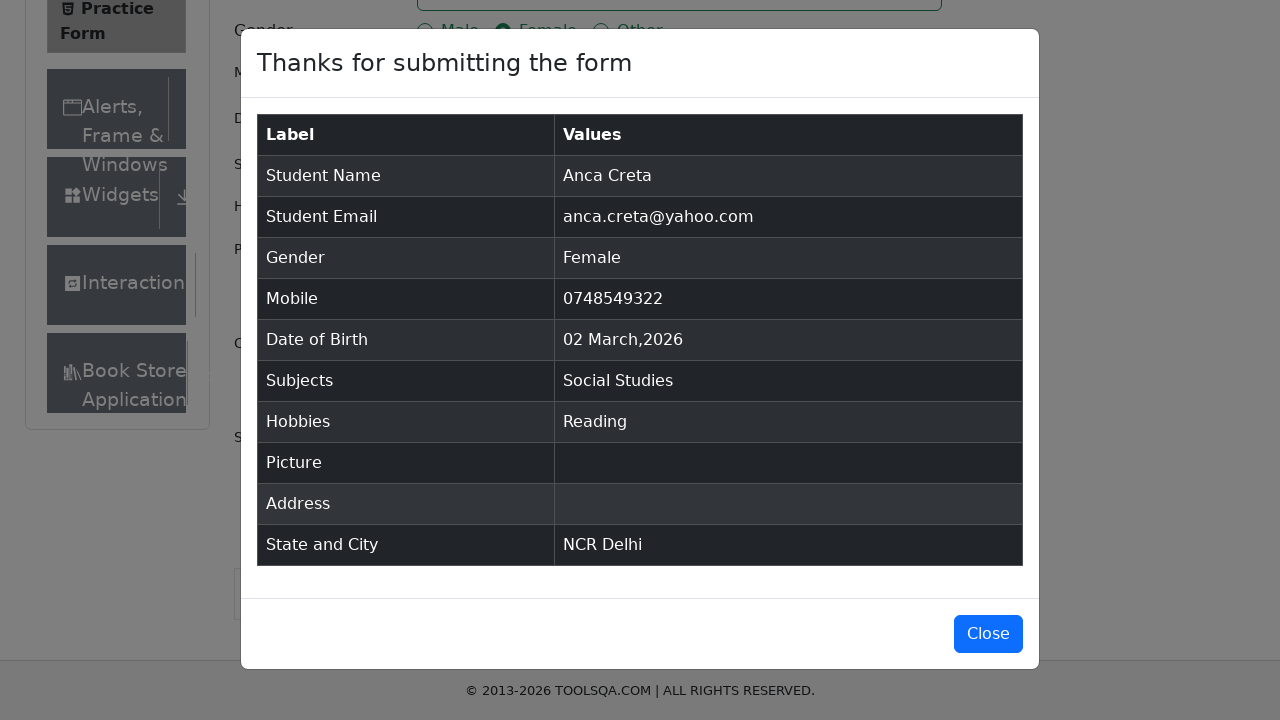

Verified student name is 'Anca Creta'
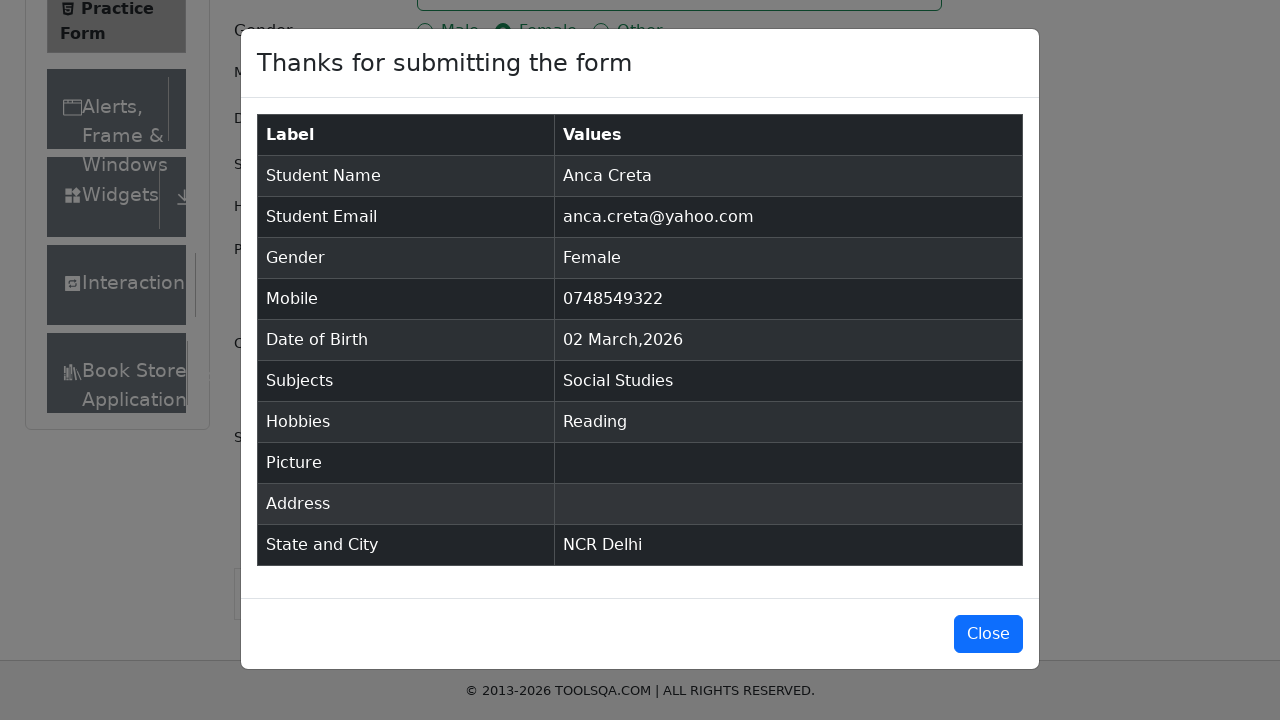

Retrieved student email from confirmation table: 'anca.creta@yahoo.com'
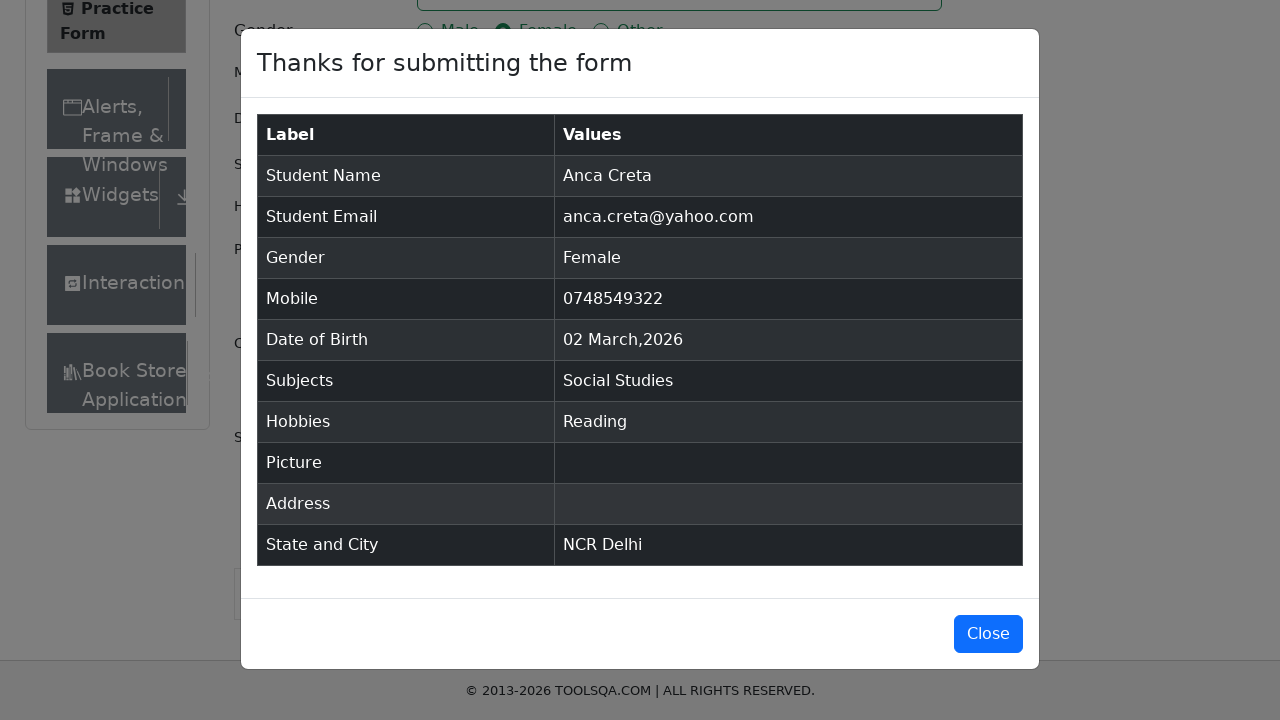

Verified student email is 'anca.creta@yahoo.com'
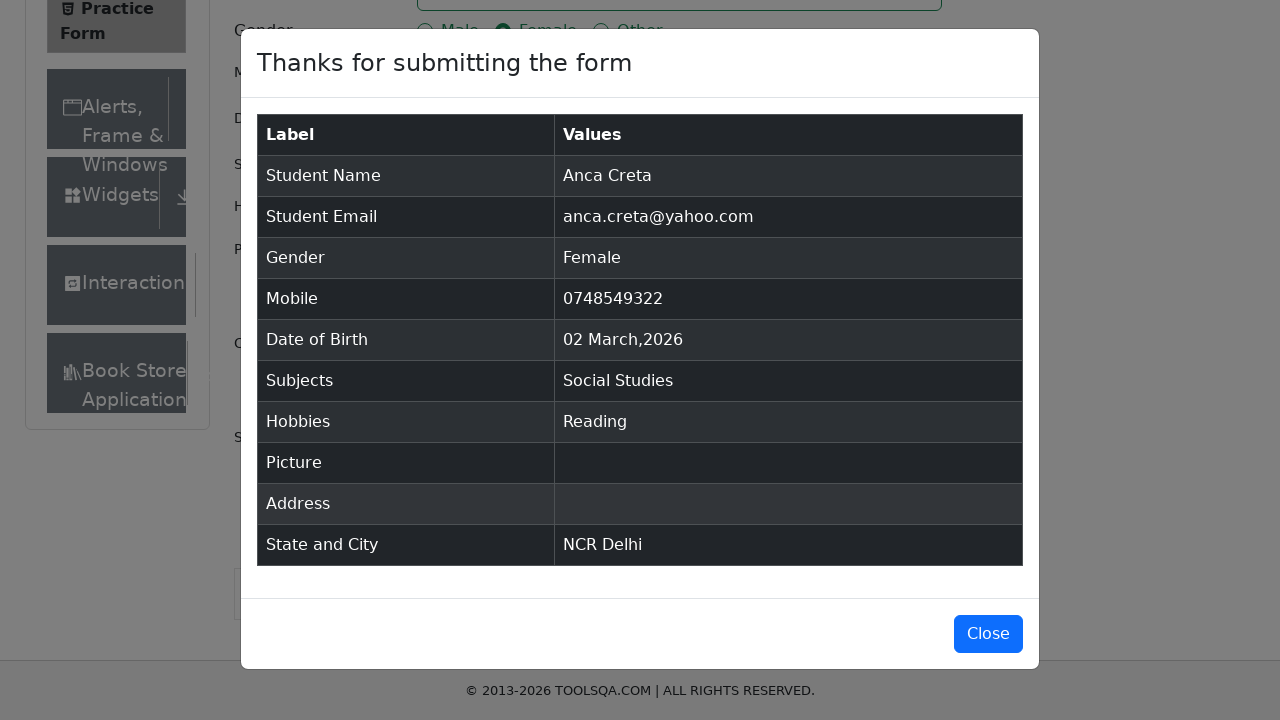

Retrieved mobile number from confirmation table: '0748549322'
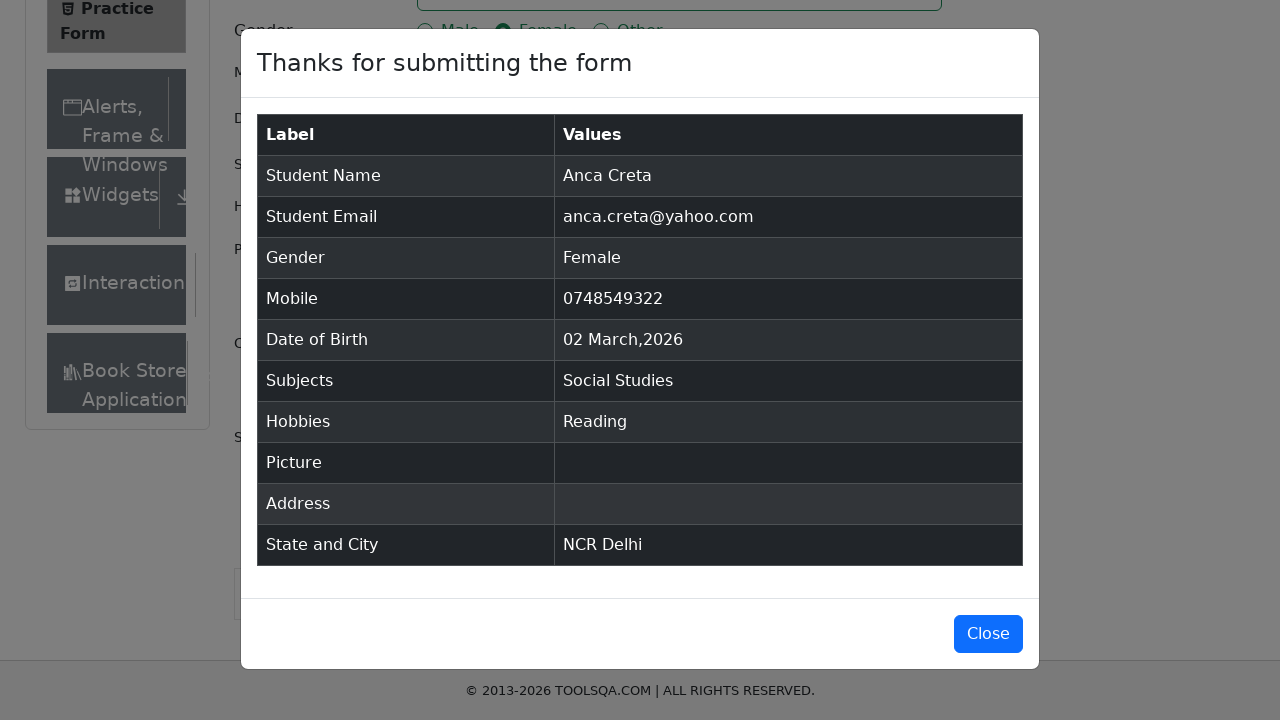

Verified mobile number is '0748549322'
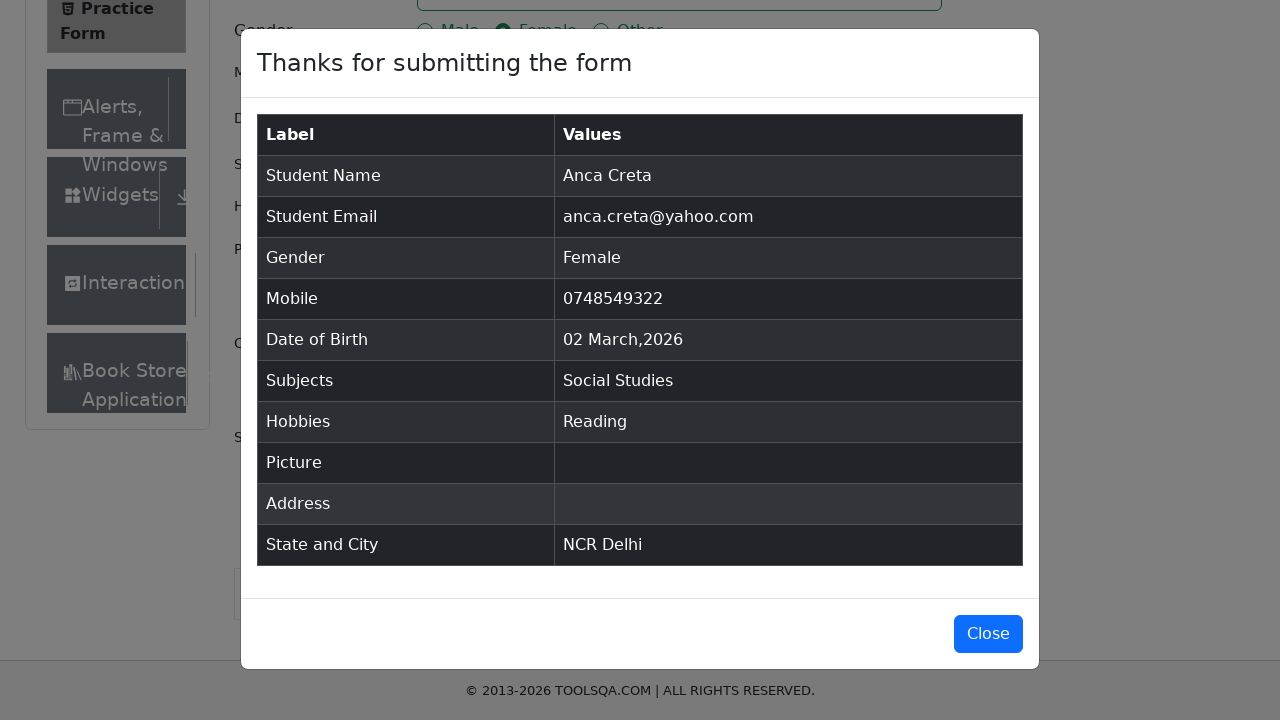

Retrieved subjects from confirmation table: 'Social Studies'
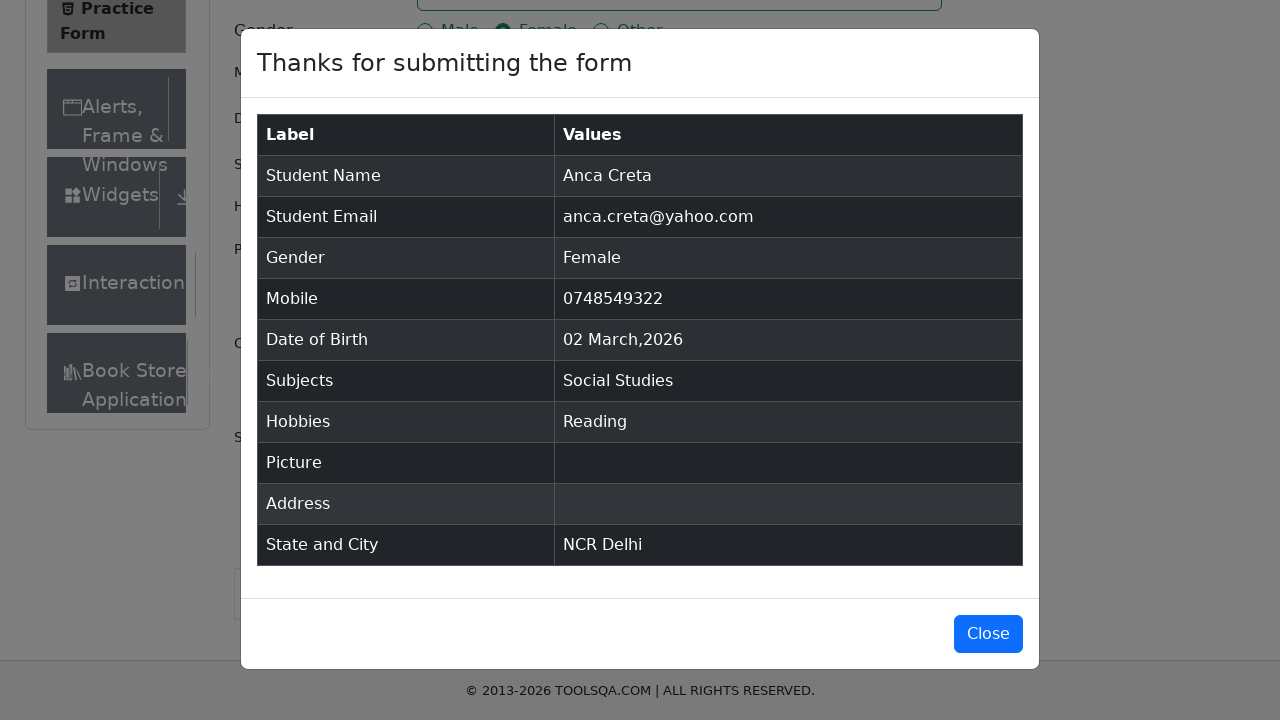

Verified subjects is 'Social Studies'
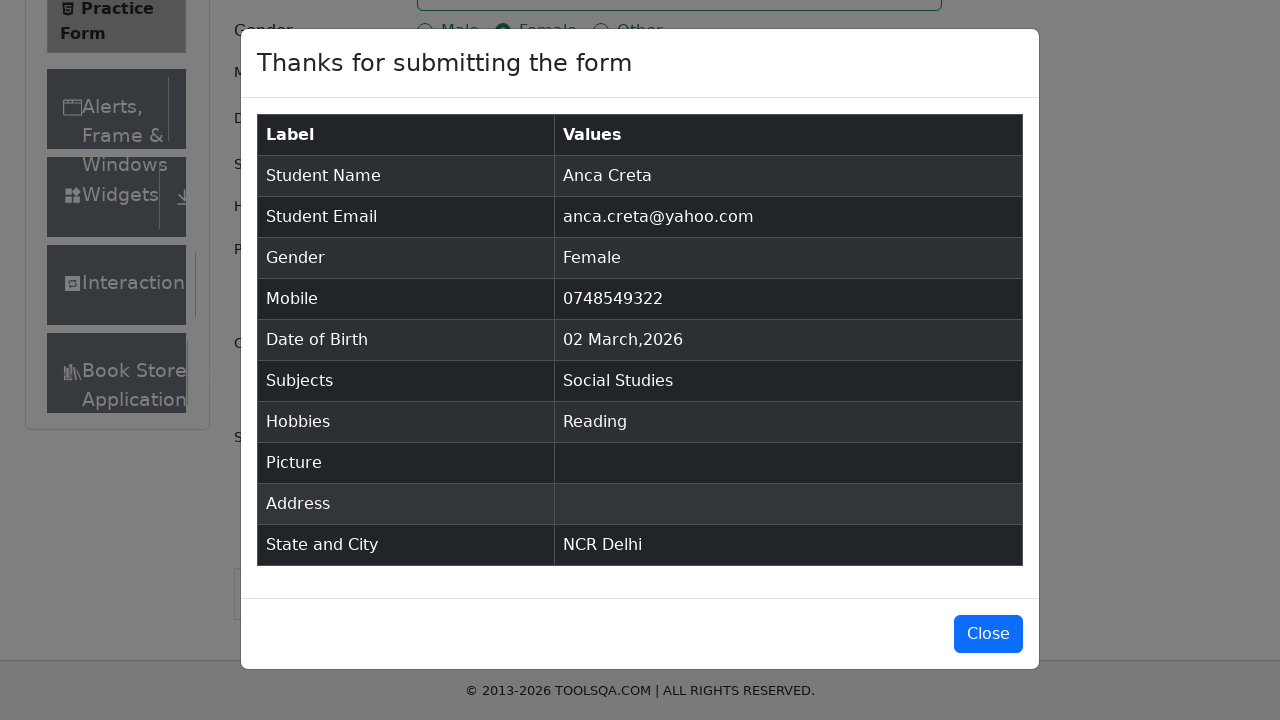

Retrieved hobbies from confirmation table: 'Reading'
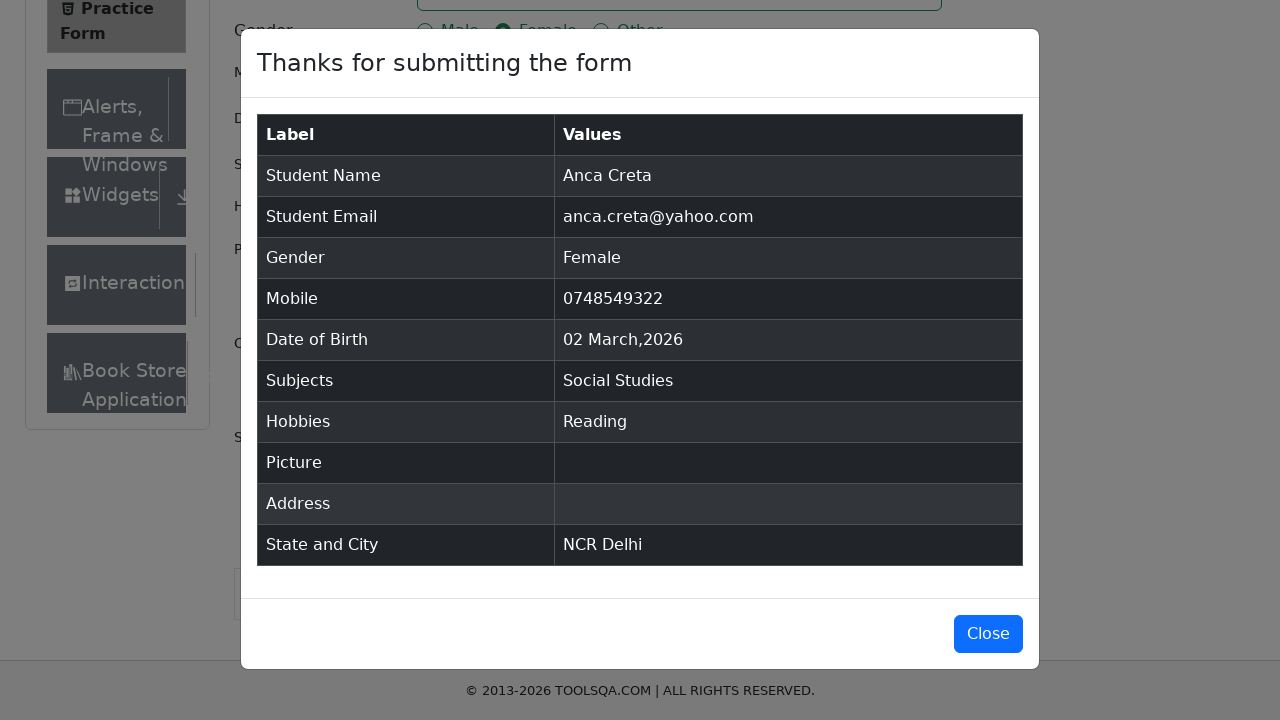

Verified hobbies is 'Reading'
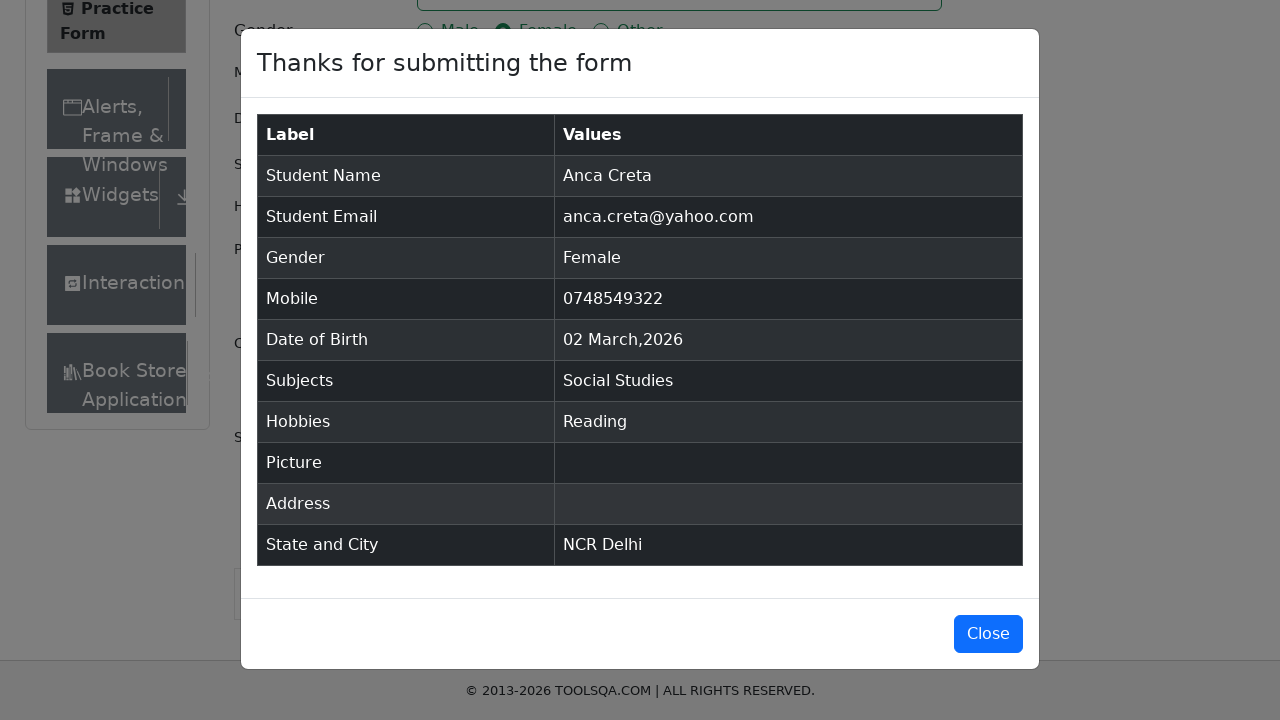

Retrieved state and city from confirmation table: 'NCR Delhi'
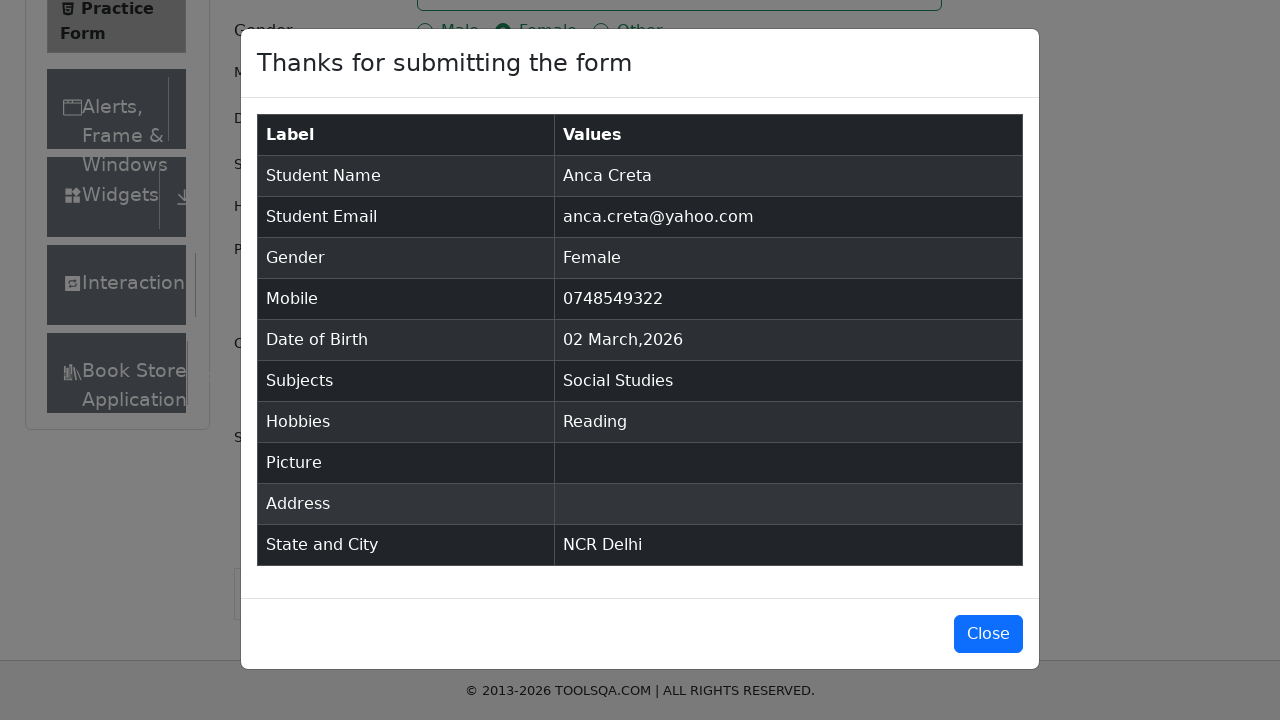

Verified state and city is 'NCR Delhi'
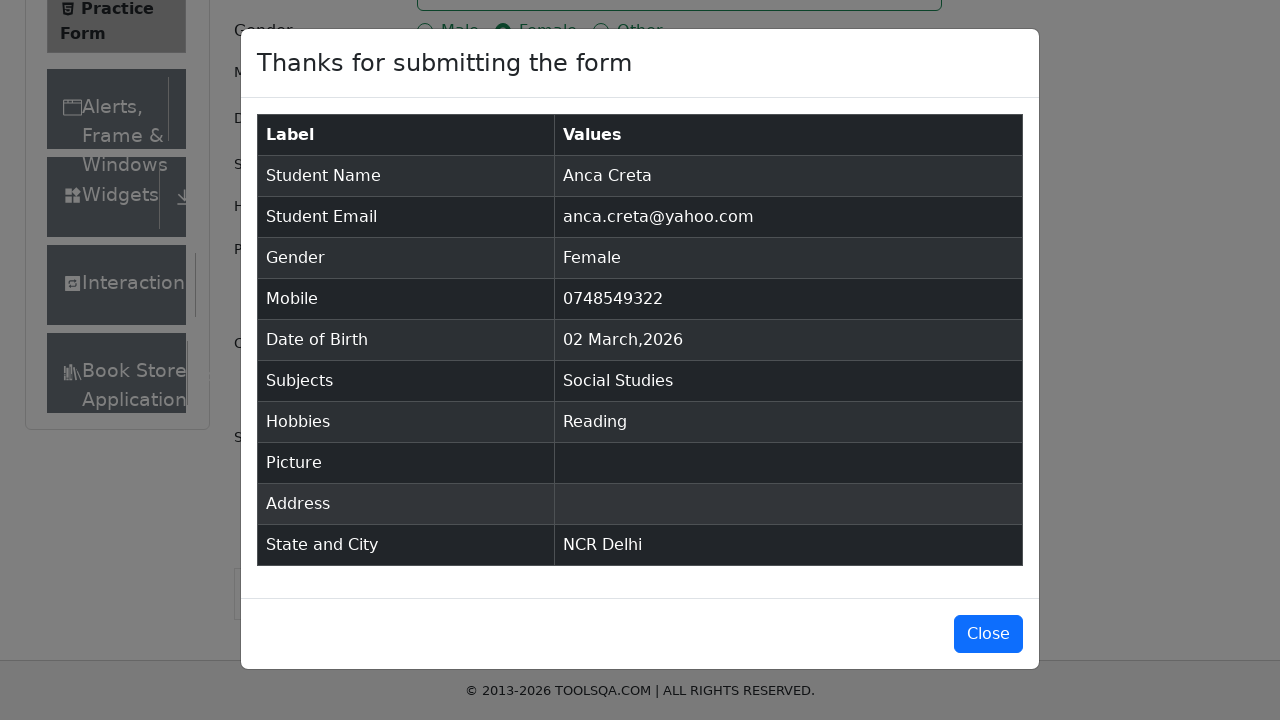

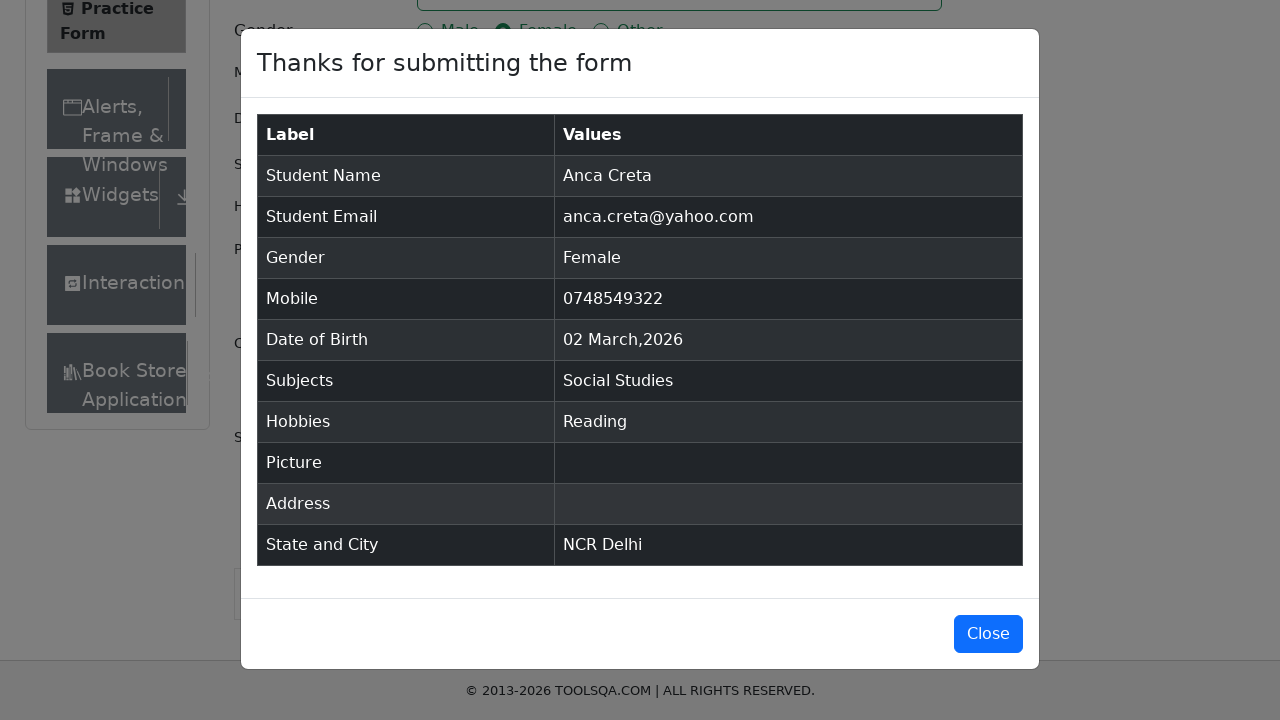